Tests form filling functionality by entering various names and address information into multiple input fields on a practice testing blog.

Starting URL: https://only-testing-blog.blogspot.com/

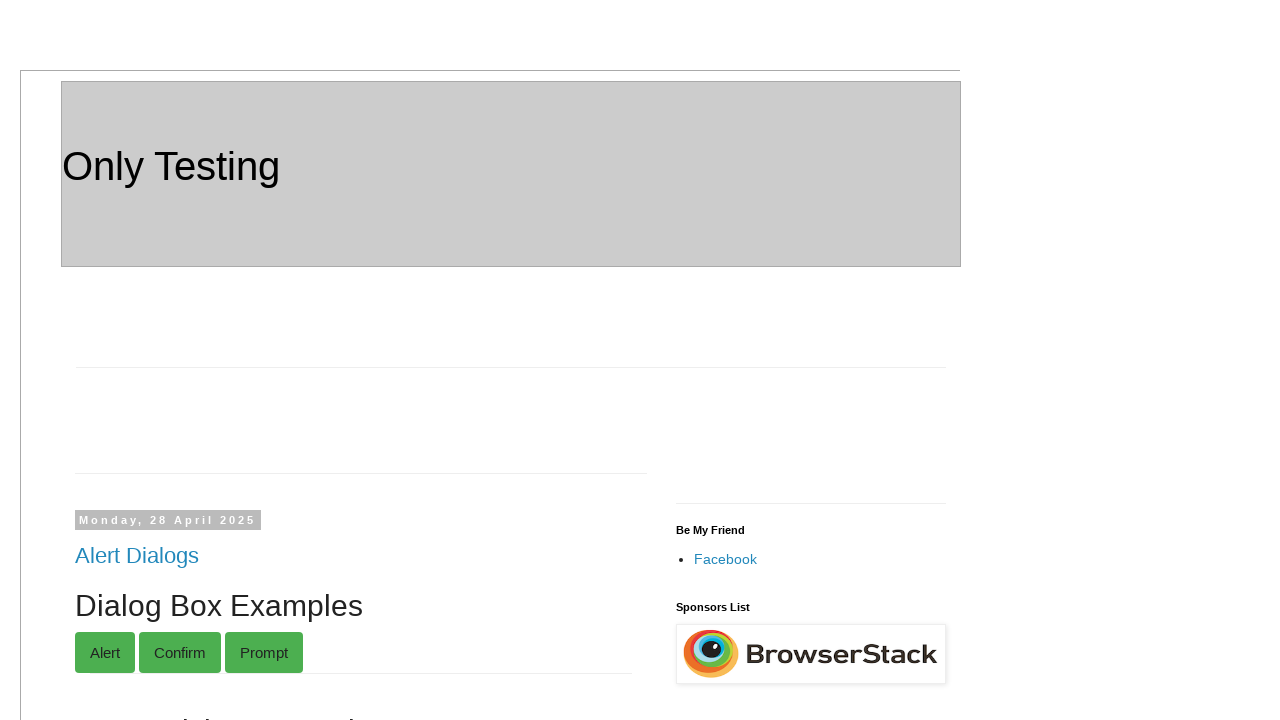

Filled grandparent 1 field with 'johnsmith' on input#gparent_1
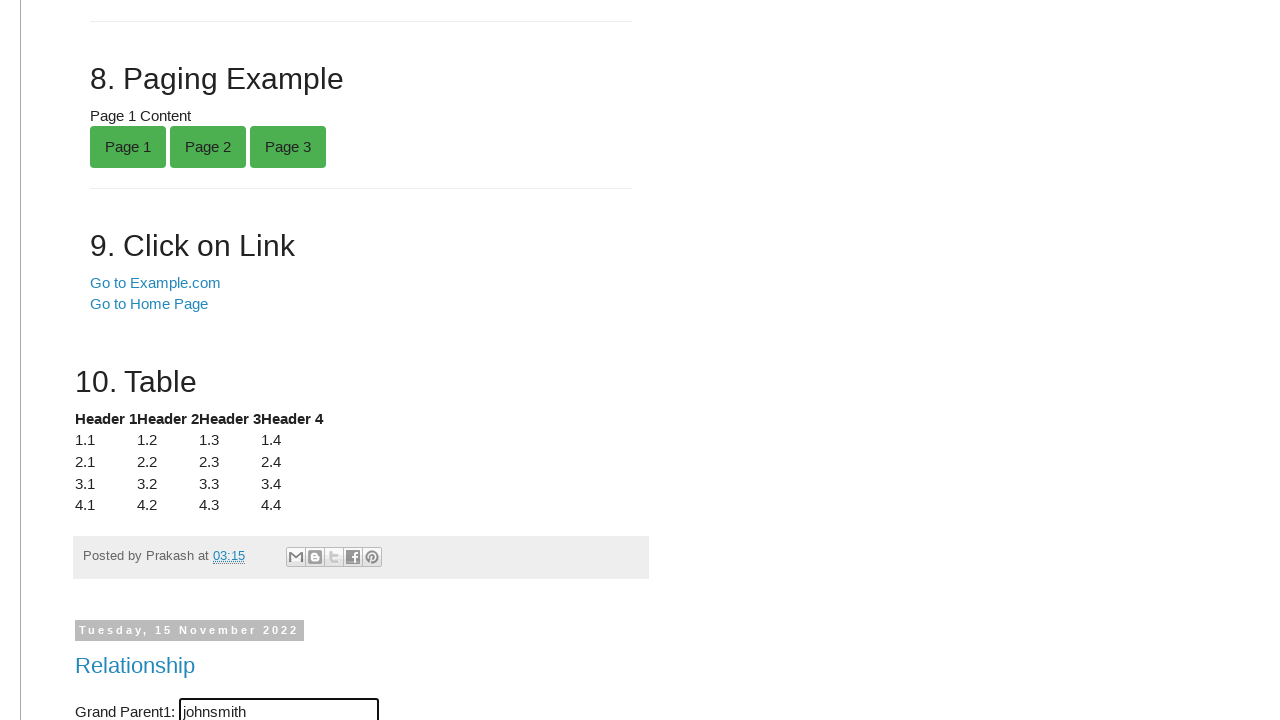

Filled parent 1 field with 'michaelsmith' on input#parent_1
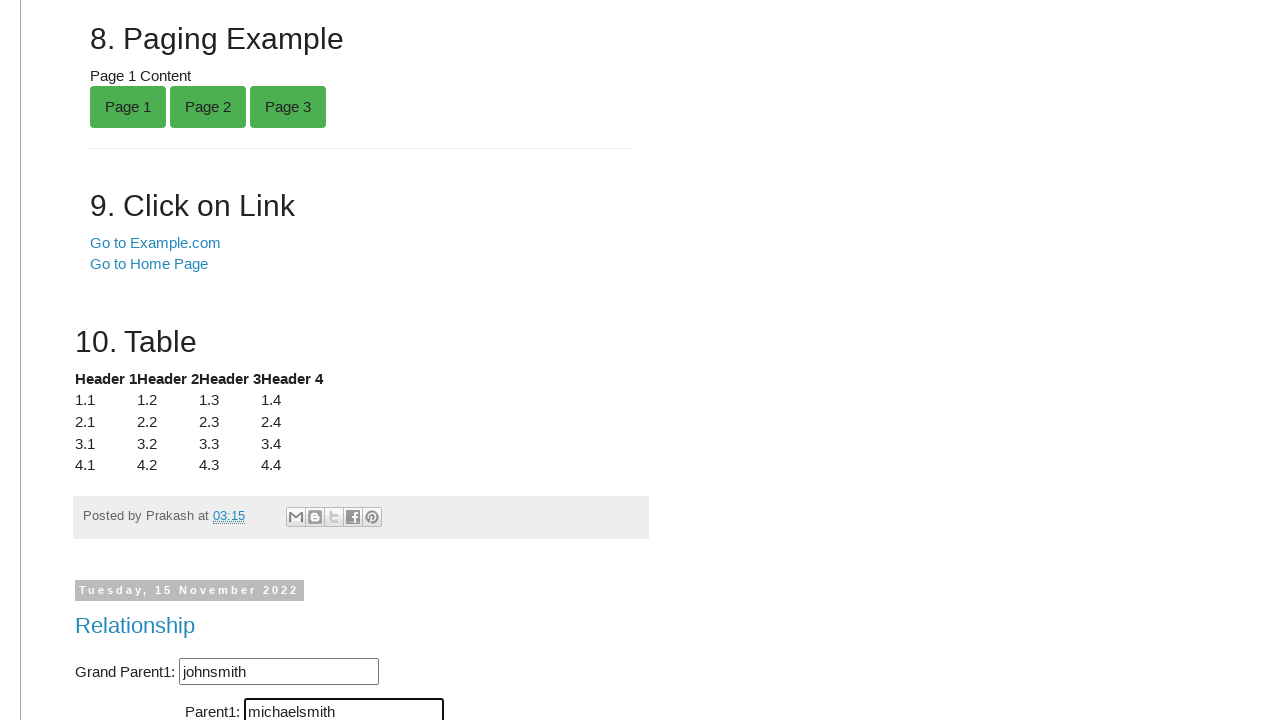

Filled child 1 field with 'davidsmith' on input#child_1
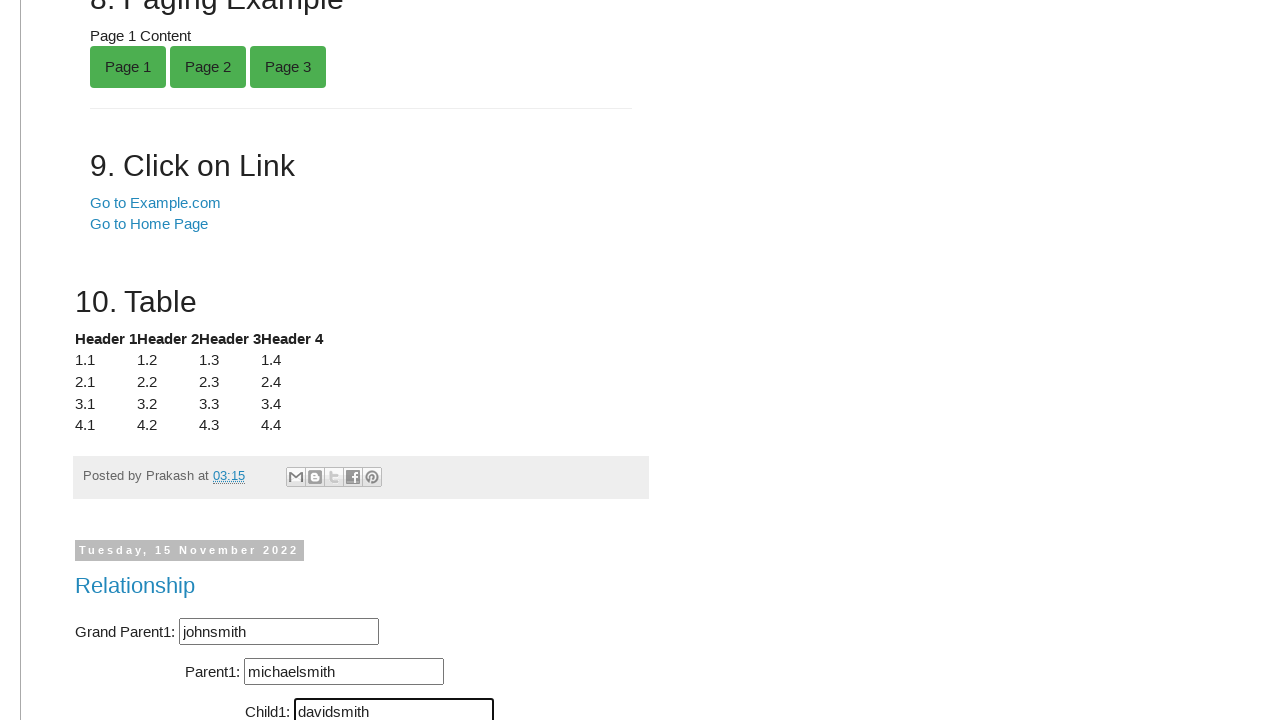

Filled grandparent 2 field with 'robertjones' on input#gparent_2
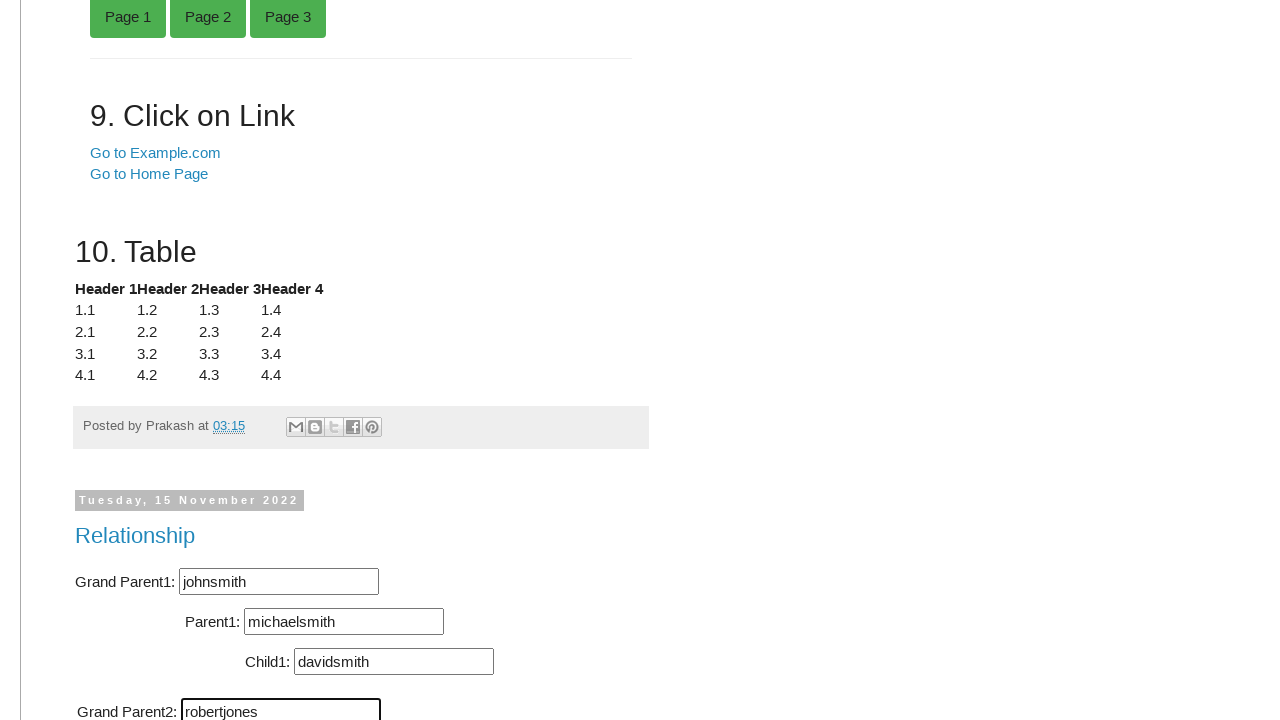

Filled parent 2 field with 'williamjones' on input#parent_2
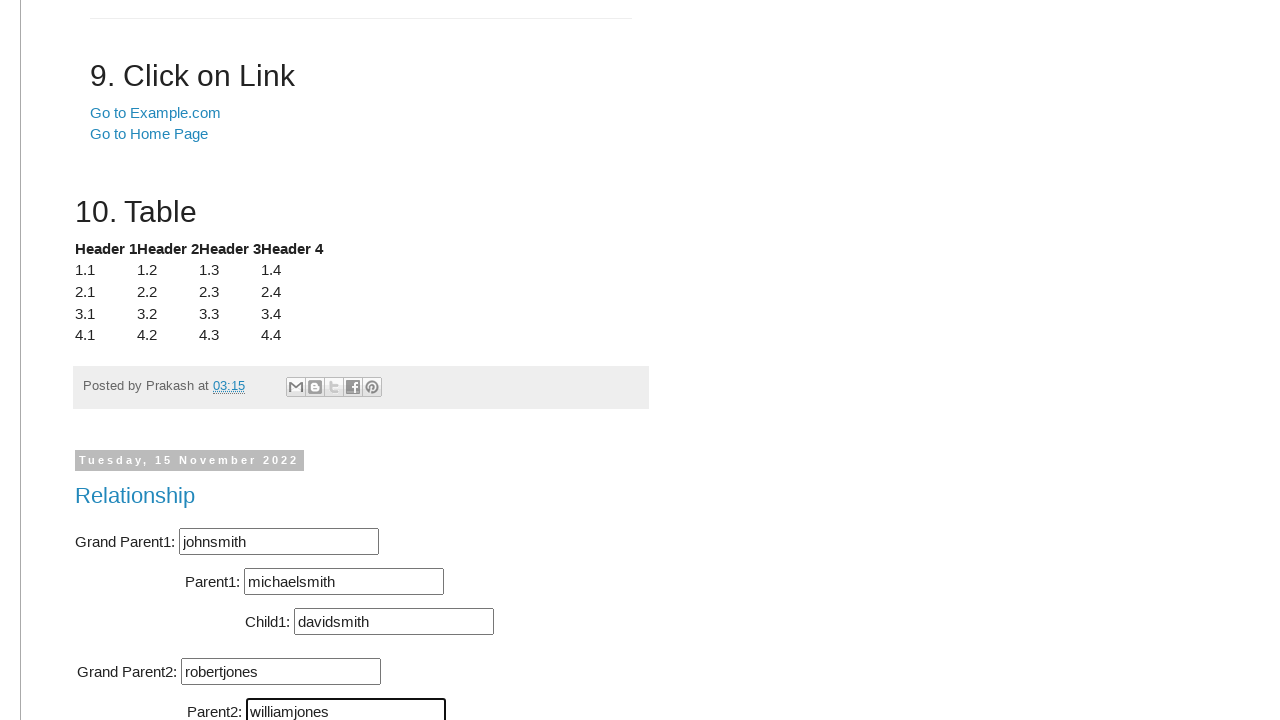

Filled child 2 field with 'jamesjones' on input#child_2
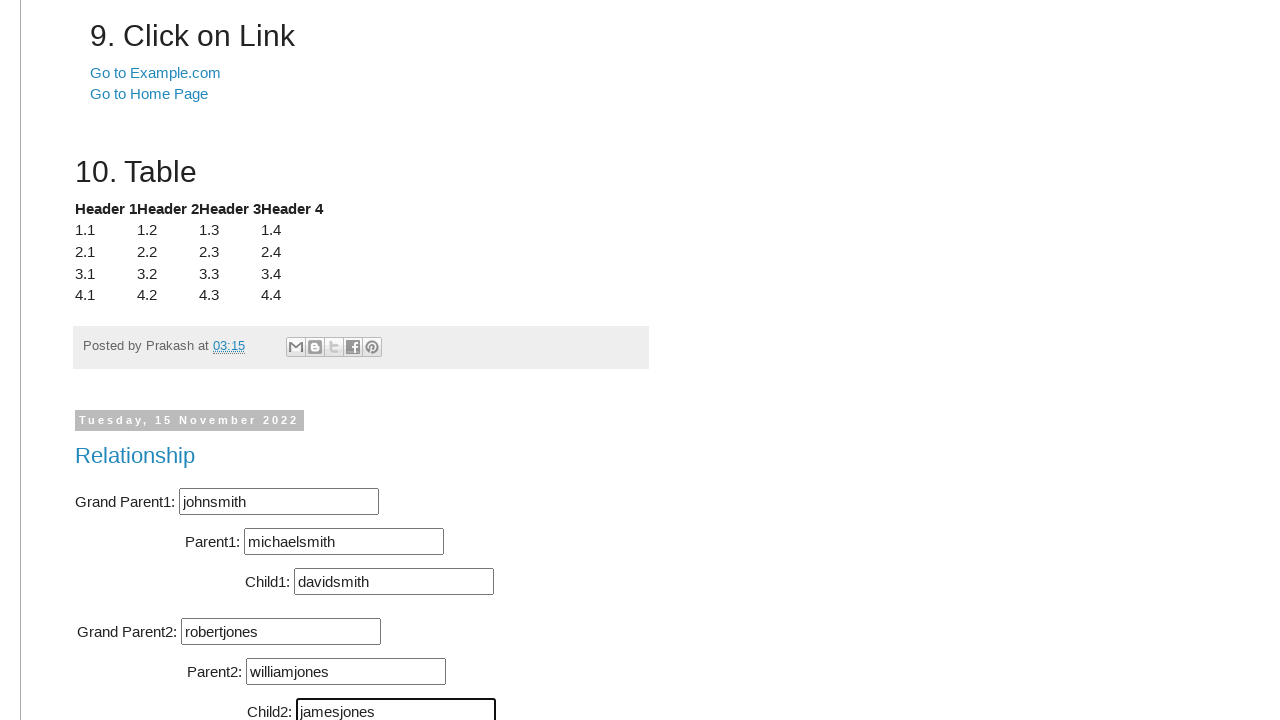

Filled tooltip field with 'alex' on input#tooltip-1
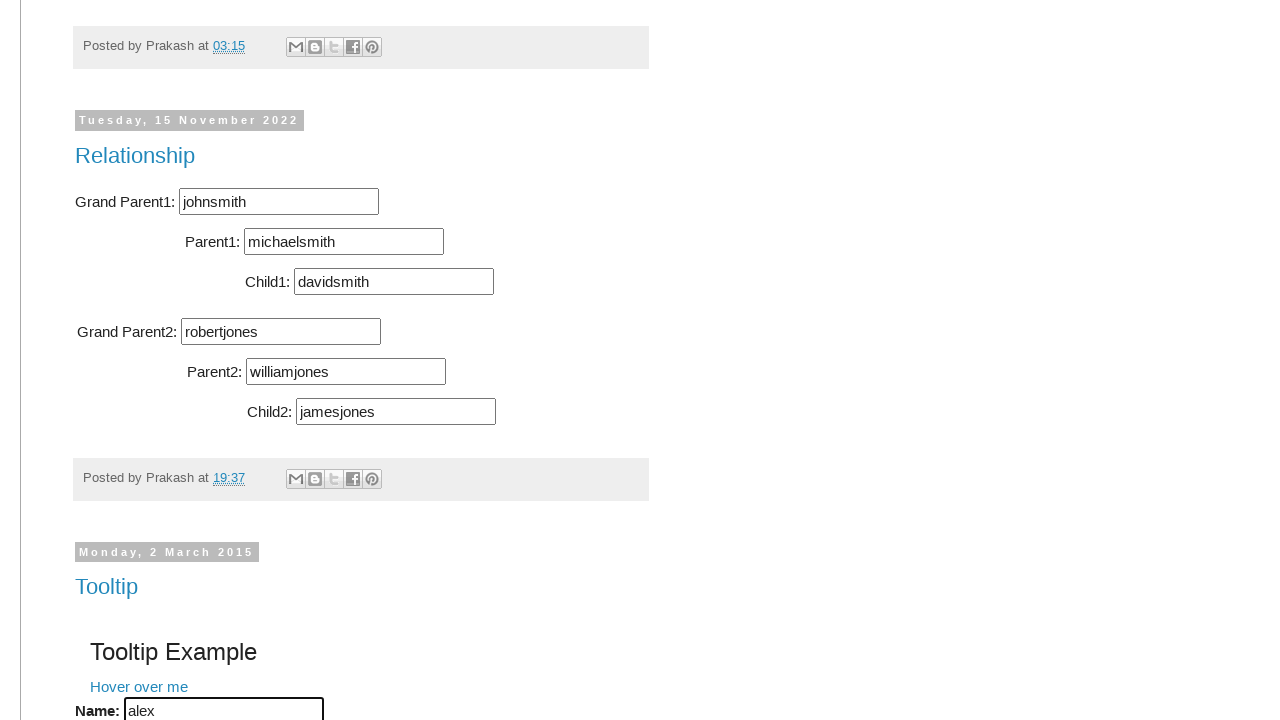

Filled surname field with 'anderson' on input#sname
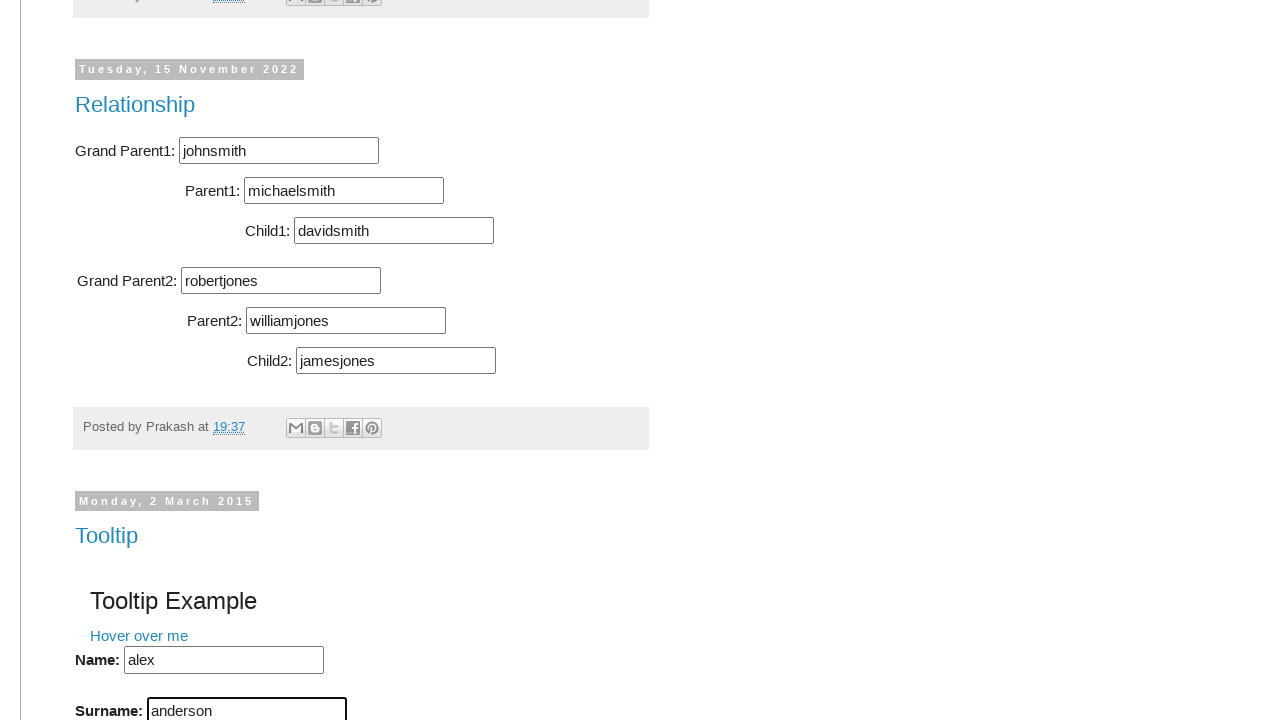

Filled address field with 'california' on input#yaddress
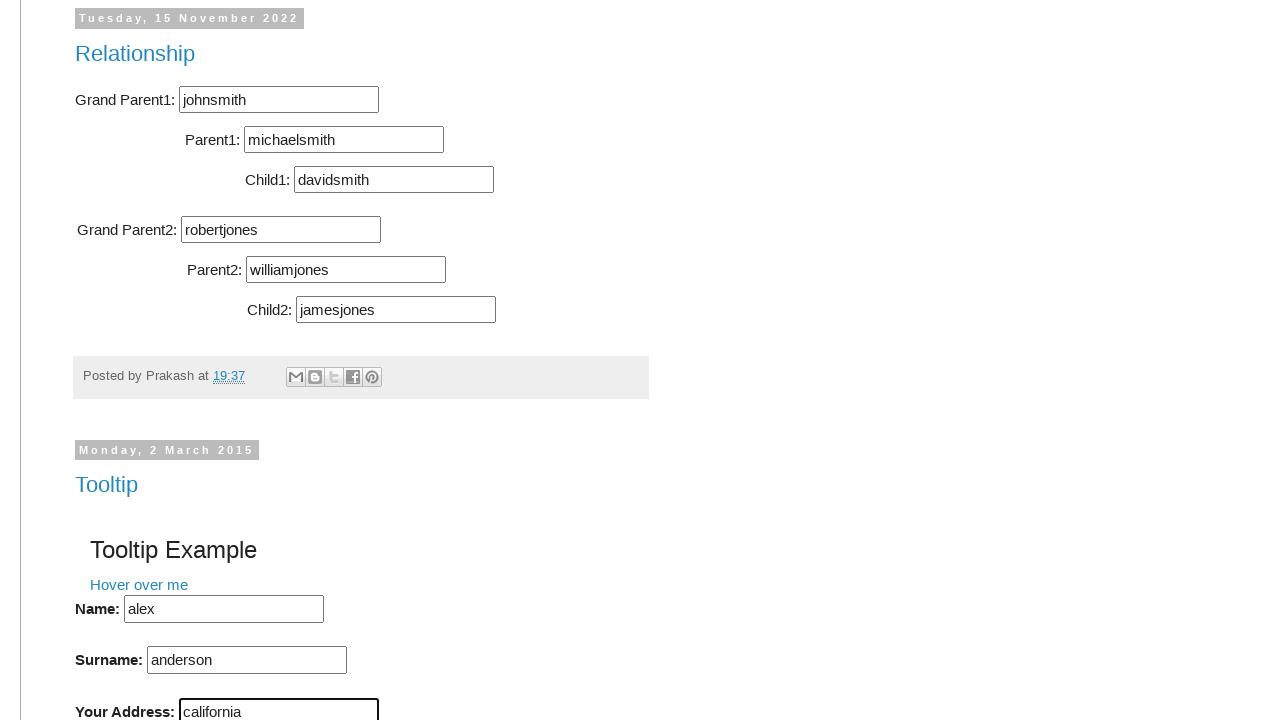

Filled town field with 'los angeles' on input[name='Town']
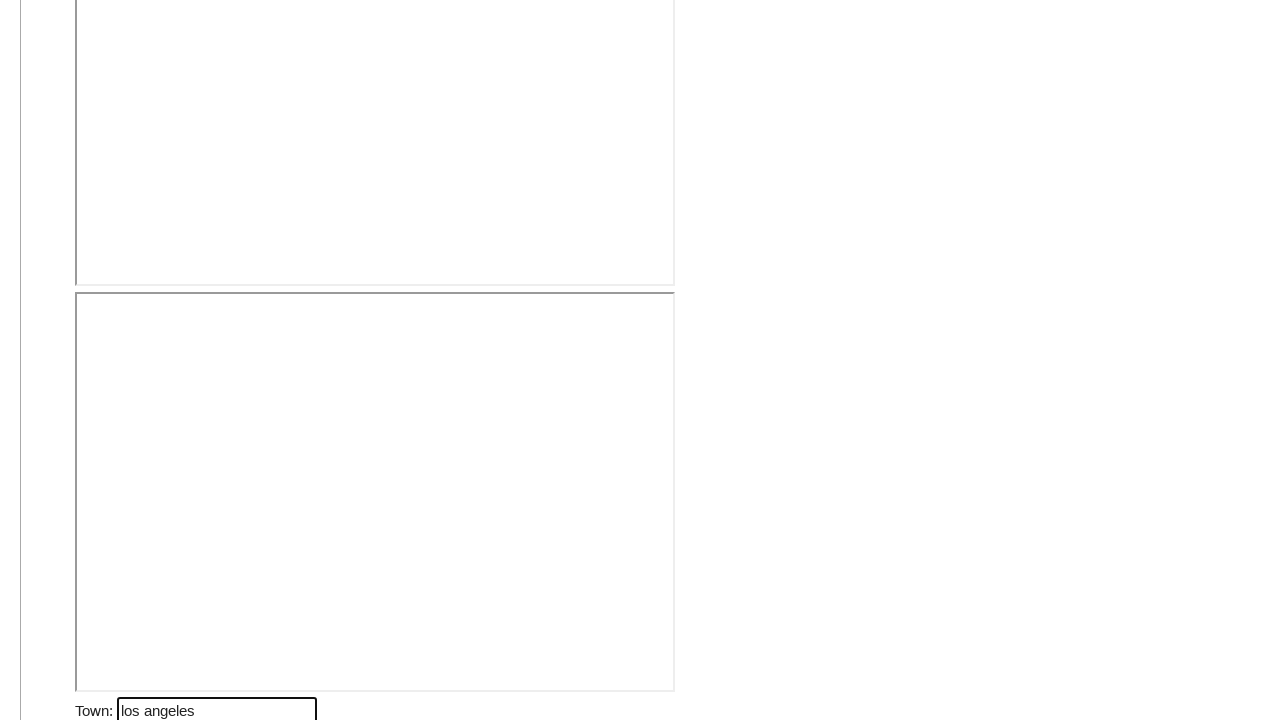

Filled country field with 'usa' on input[name='Country']
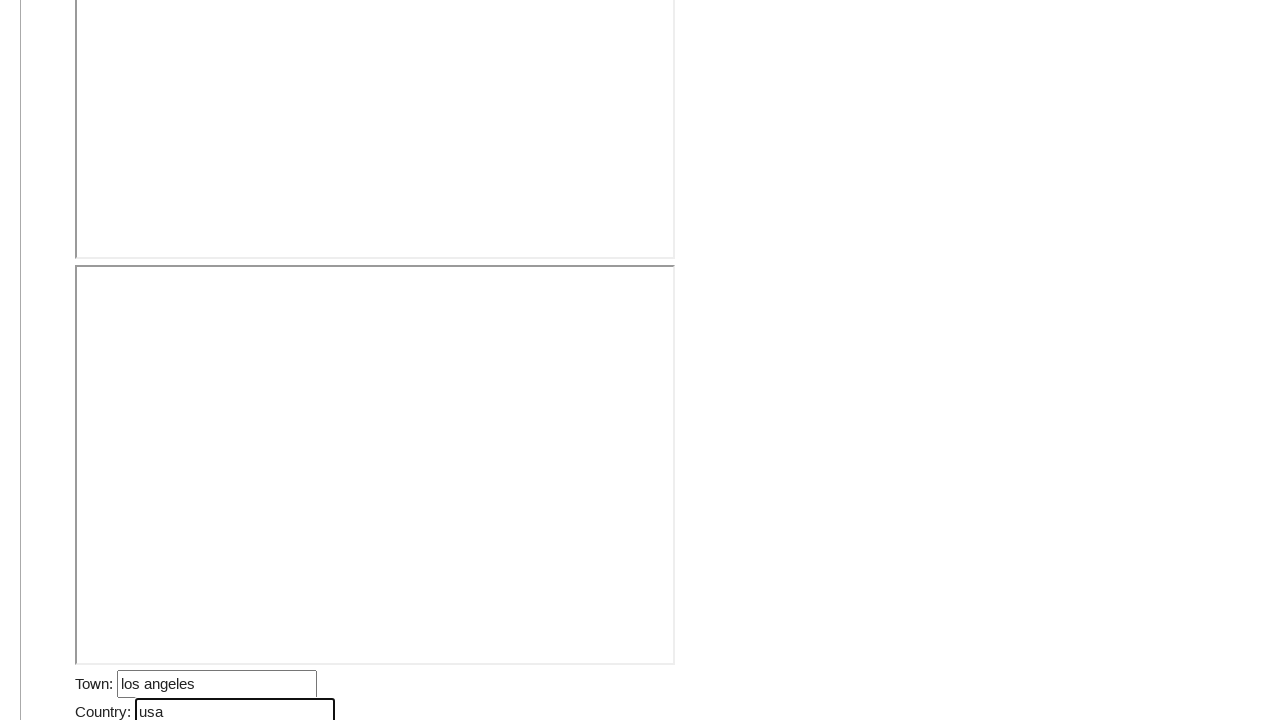

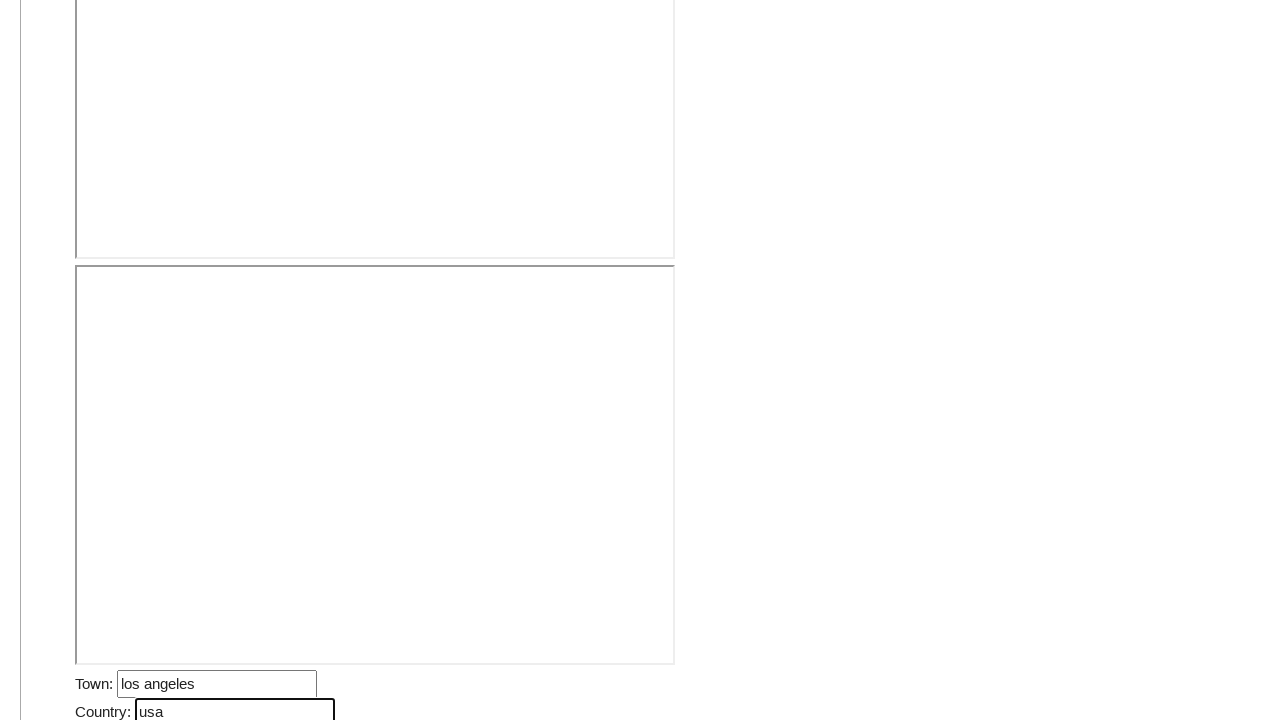